Tests clicking on the Projects hyperlink on the Selenium homepage

Starting URL: https://www.selenium.dev/

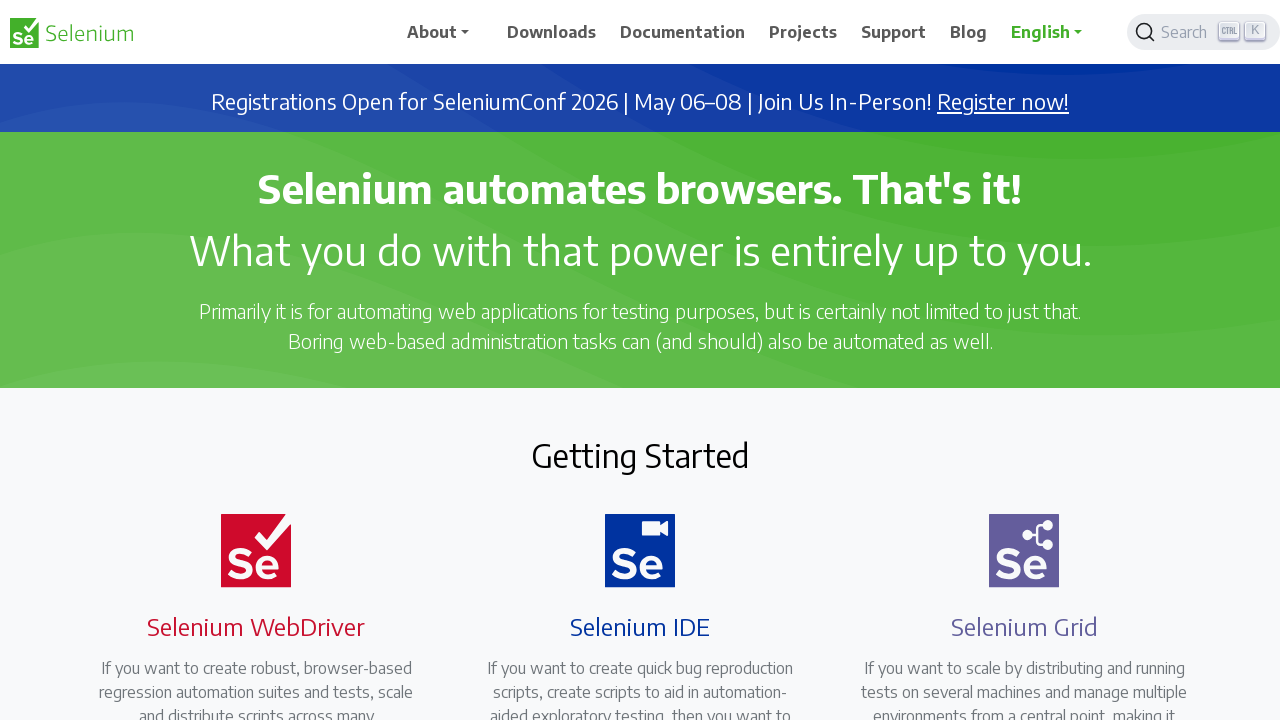

Navigated to Selenium homepage
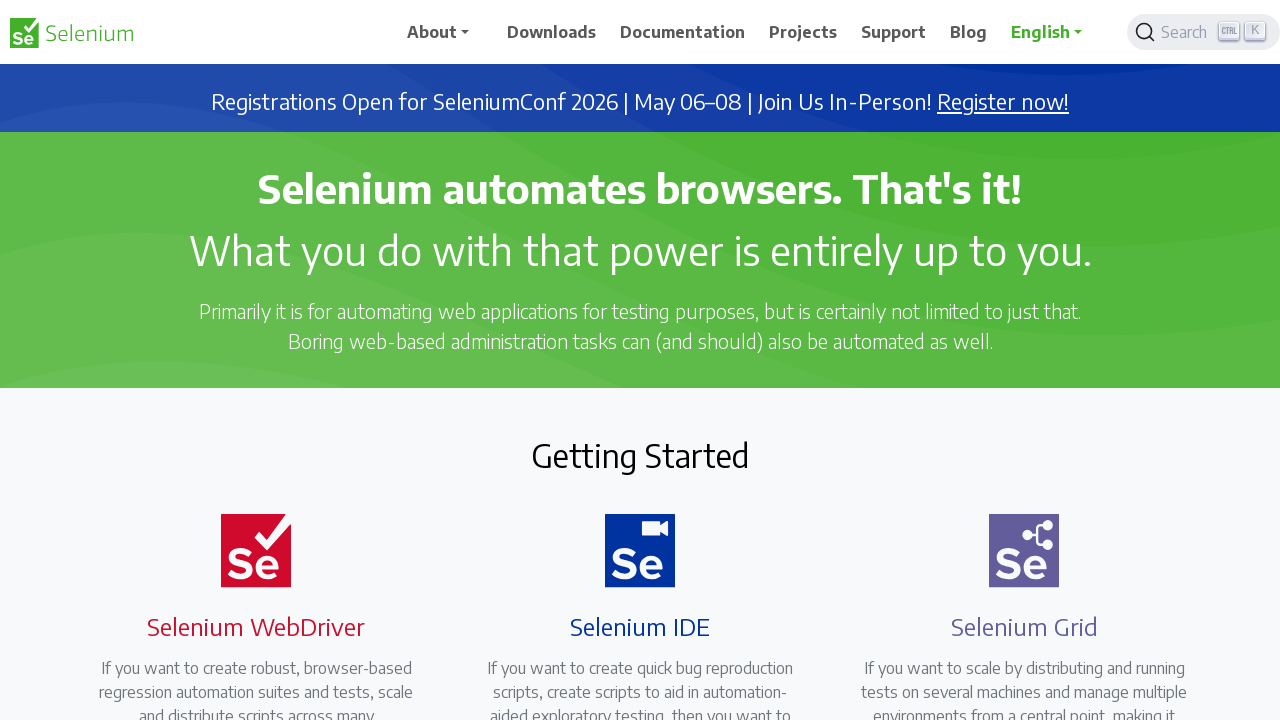

Clicked on the Projects hyperlink at (803, 32) on text=Projects
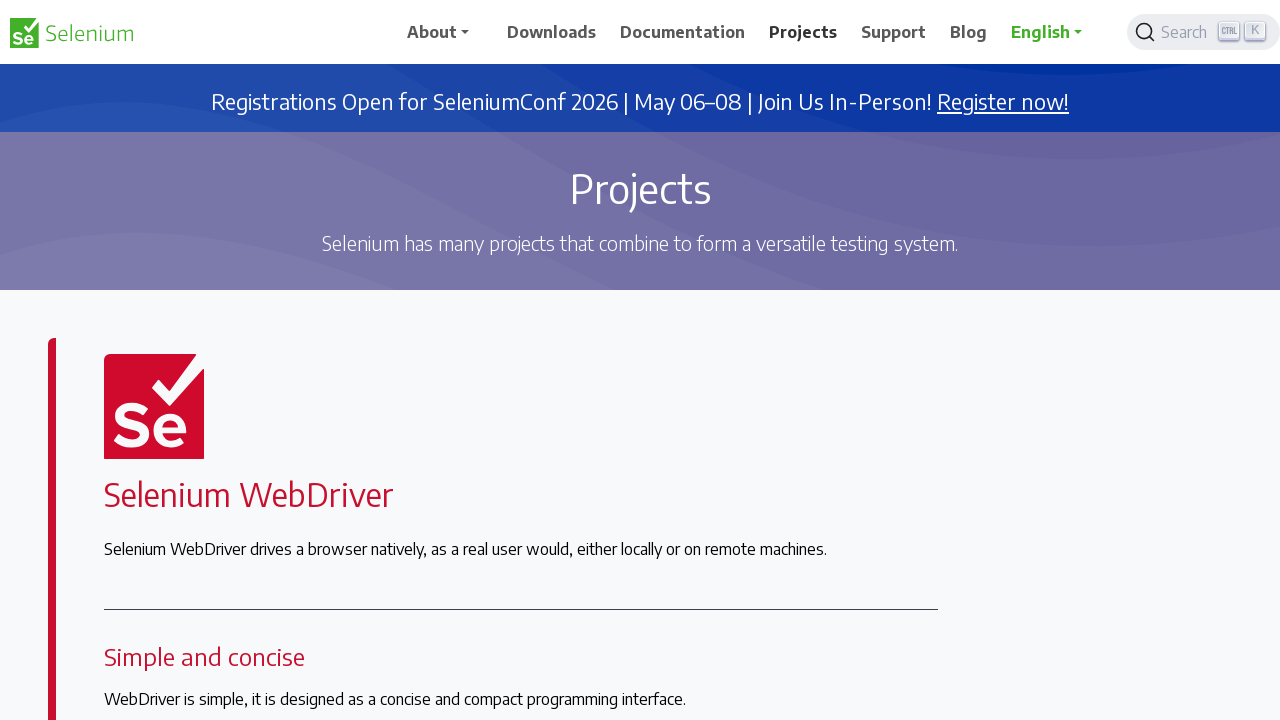

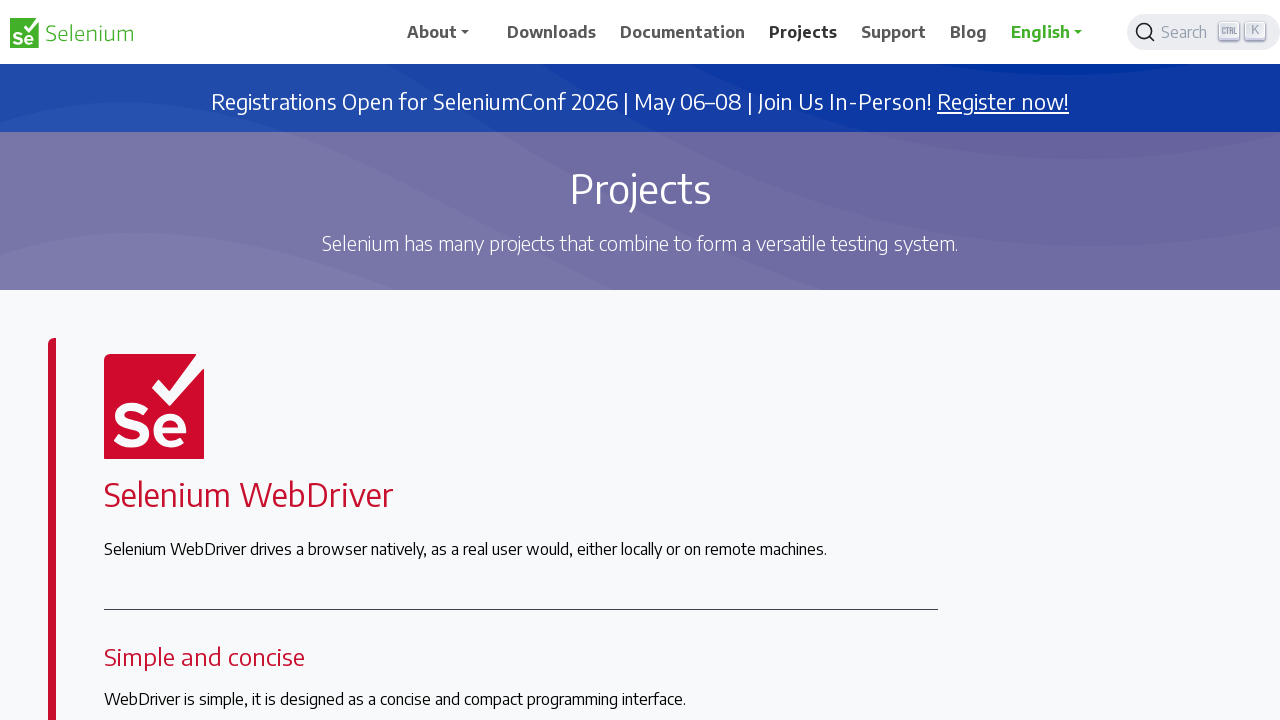